Demonstrates injecting jQuery and jQuery Growl into a page via JavaScript execution, then displaying various notification messages (default, error, notice, warning) on the page.

Starting URL: http://the-internet.herokuapp.com

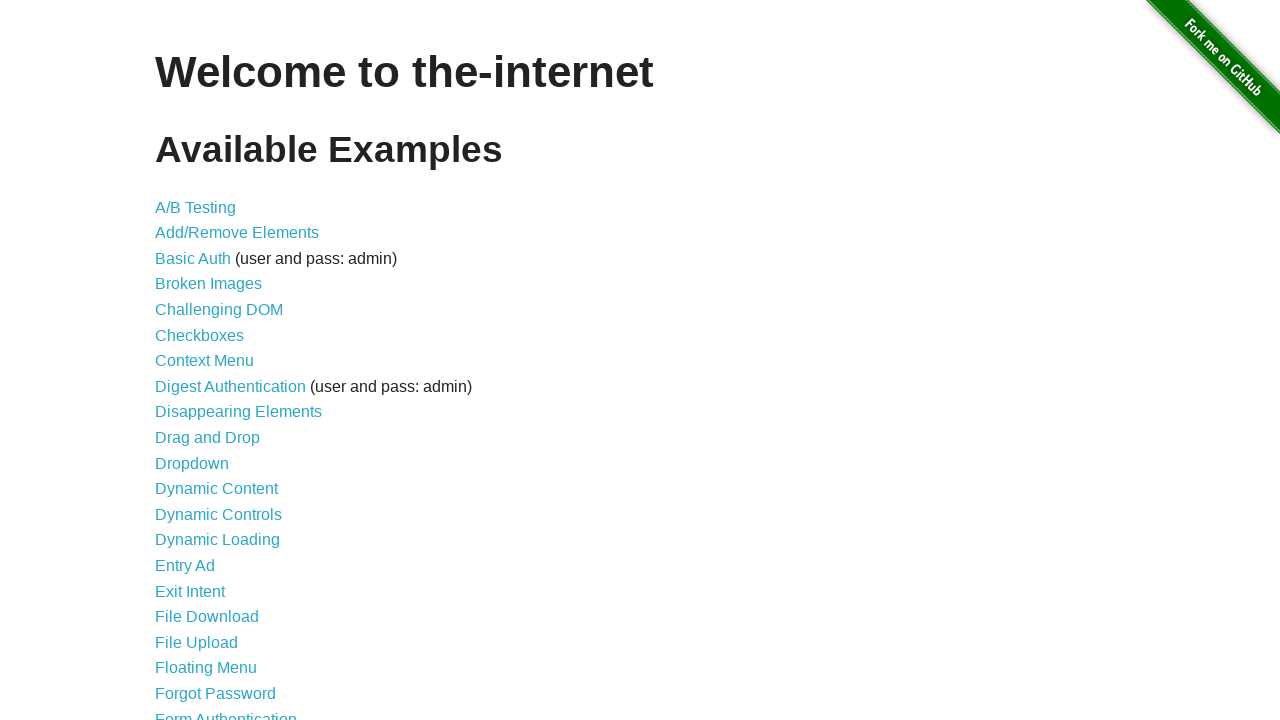

Injected jQuery script into page
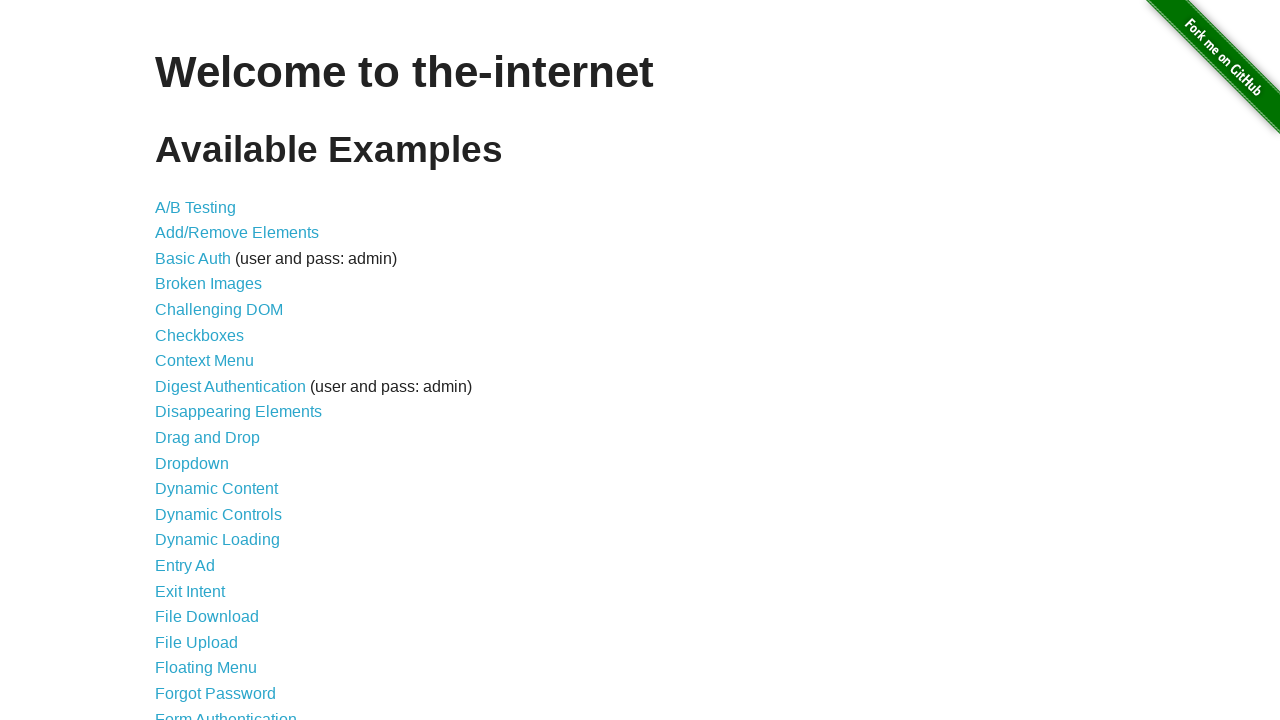

jQuery loaded successfully
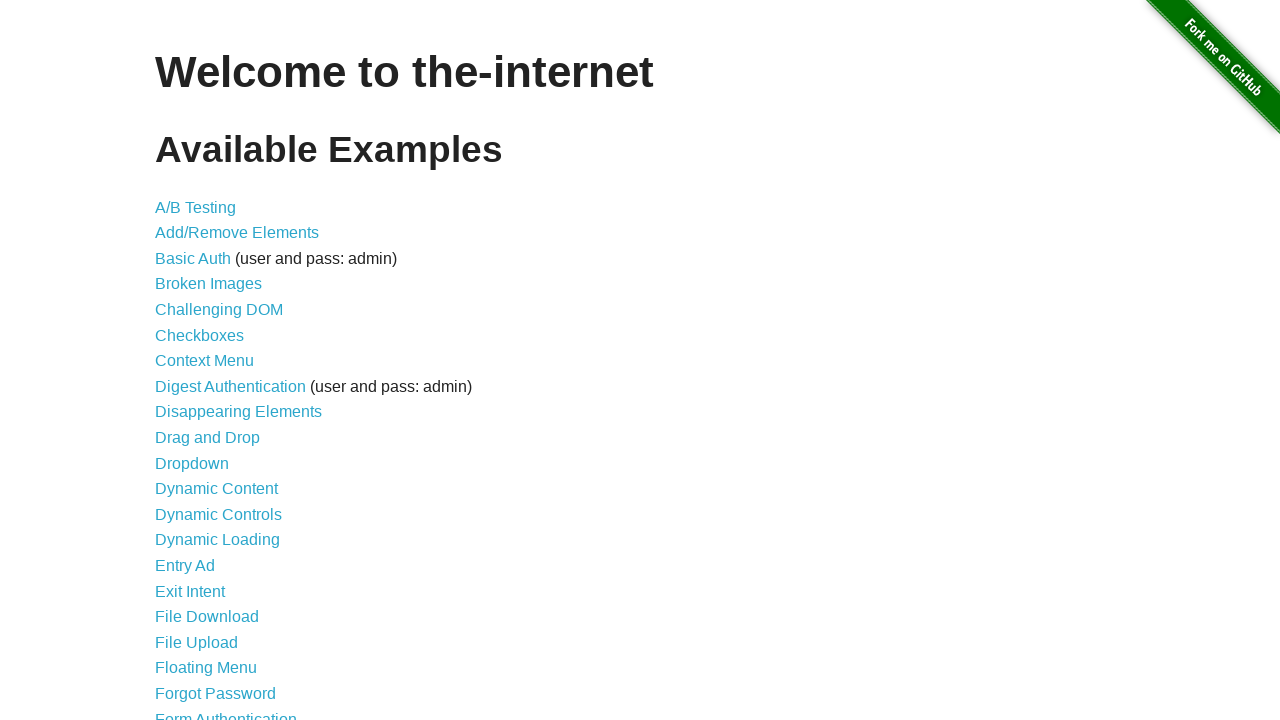

jQuery Growl library script injected
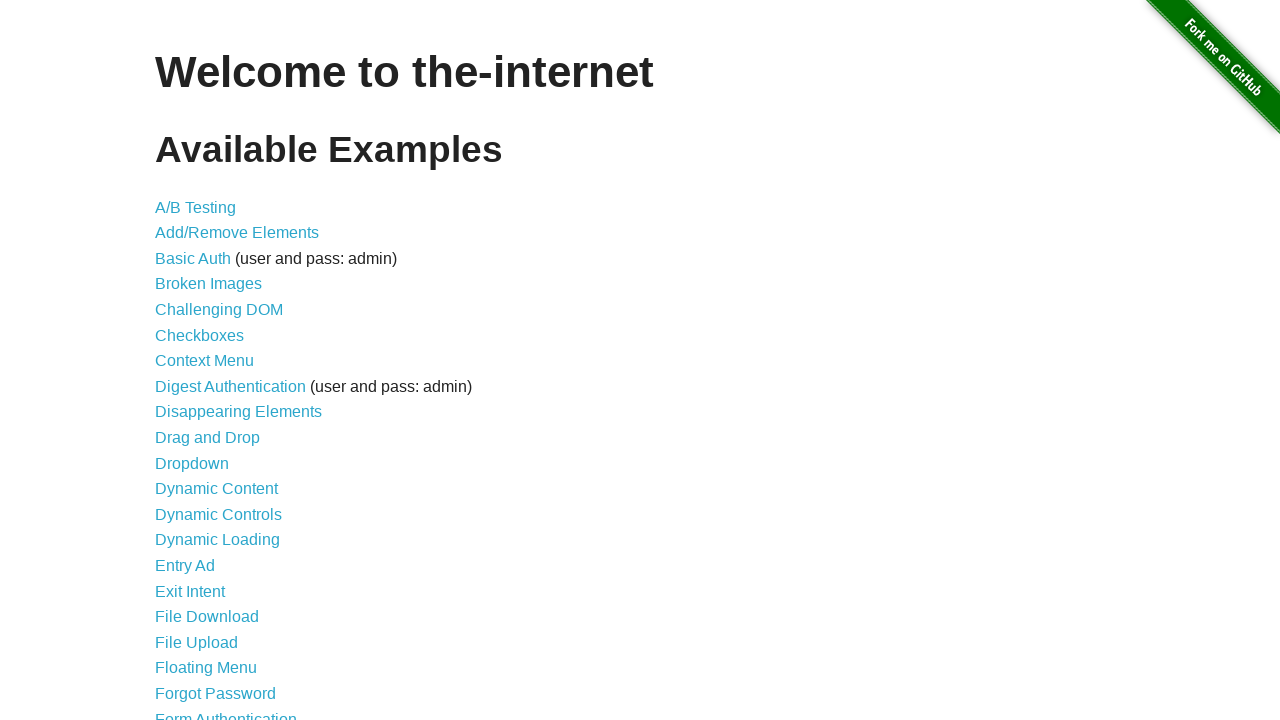

jQuery Growl CSS stylesheet added to page head
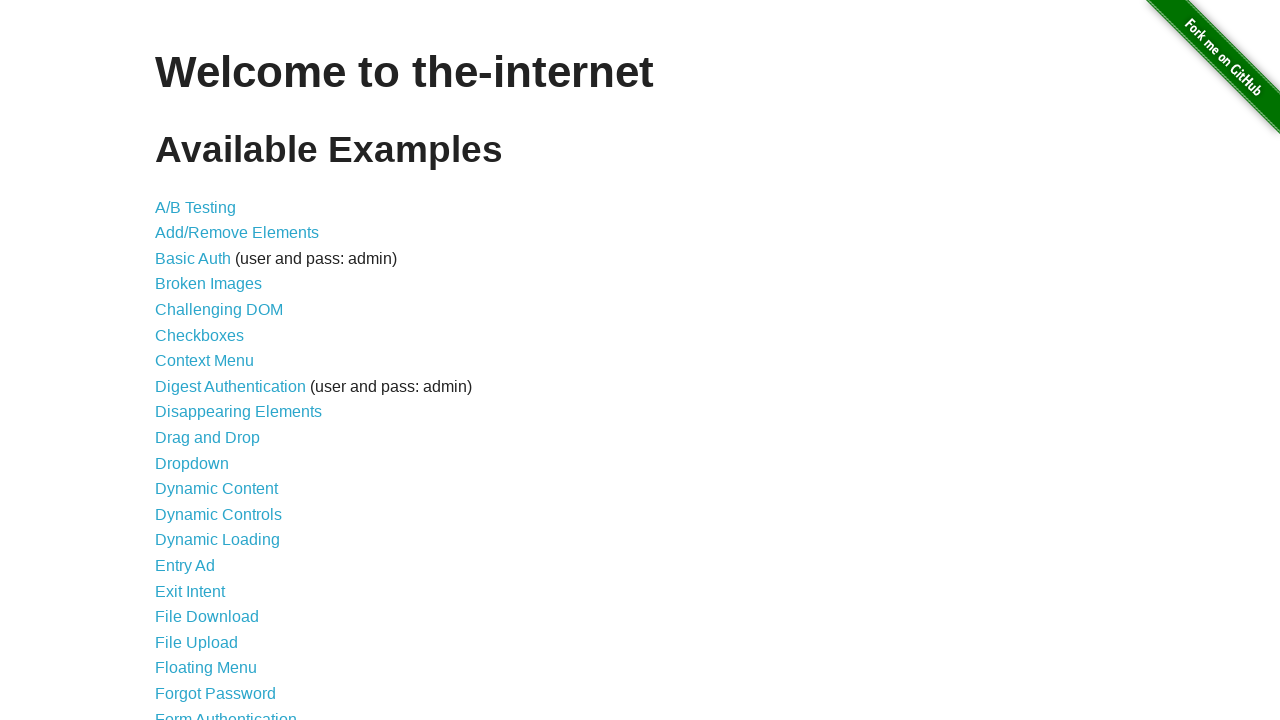

jQuery Growl function is available
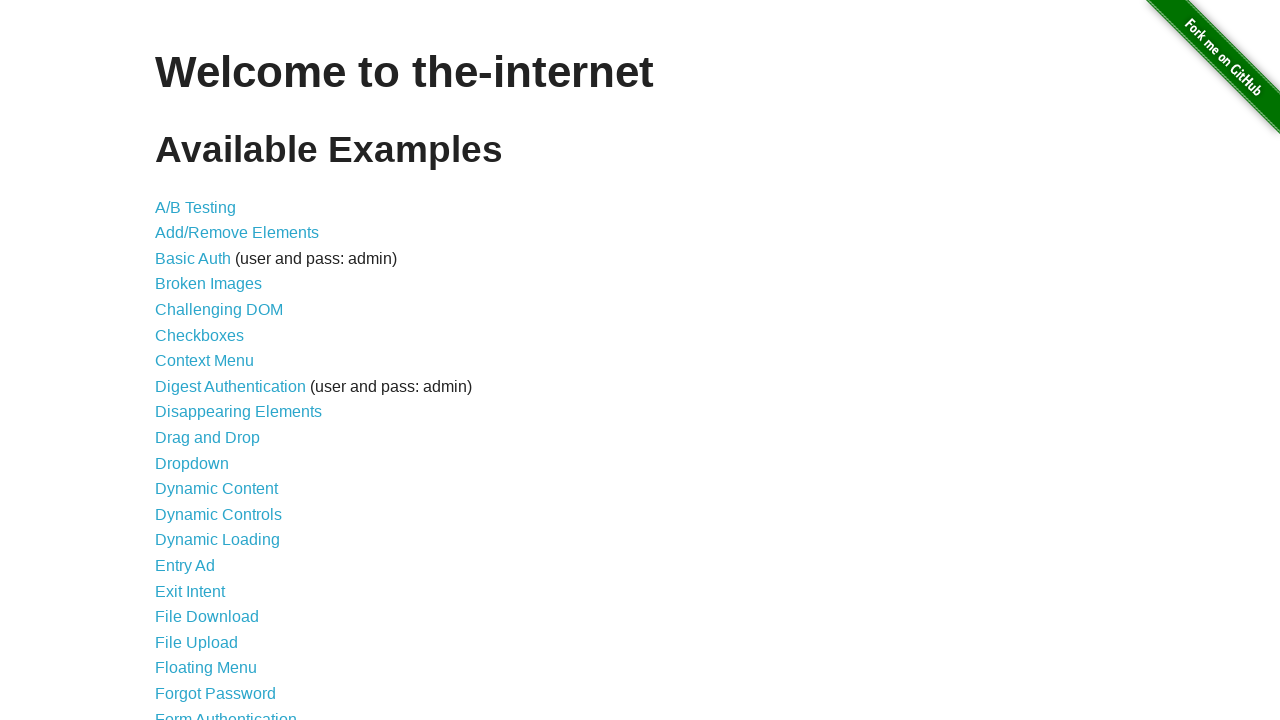

Default growl notification displayed
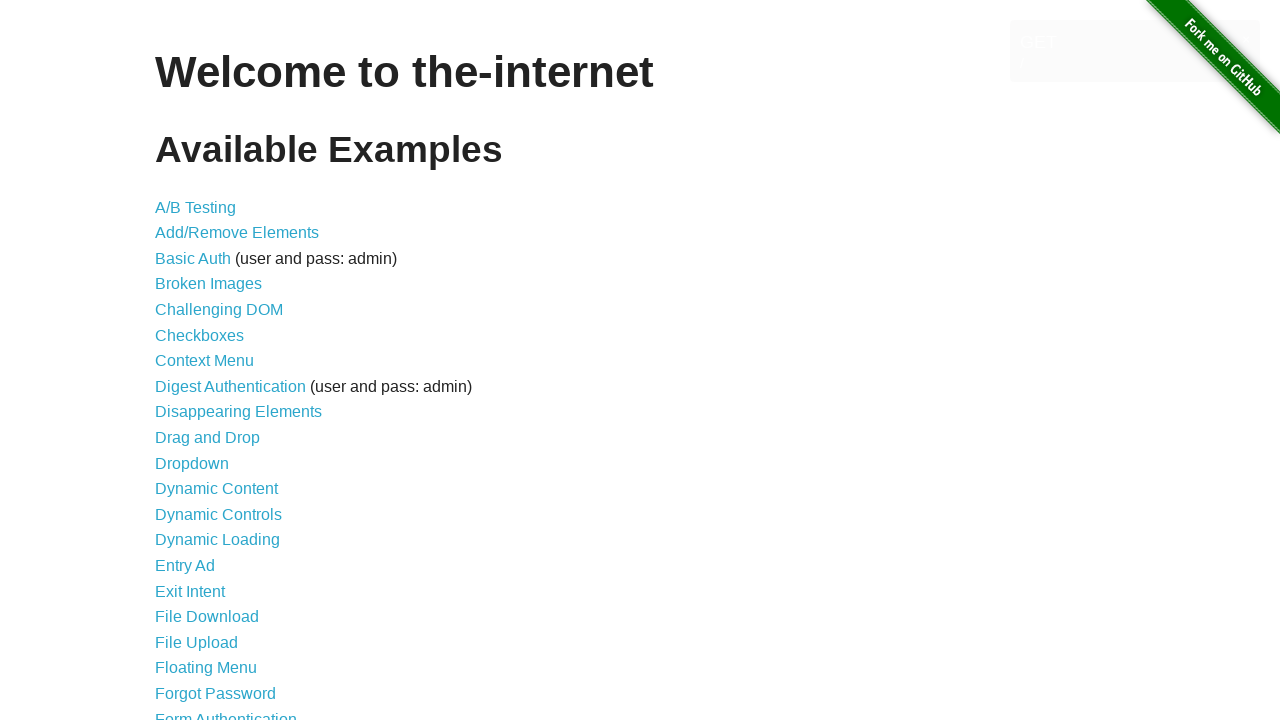

Error growl notification displayed
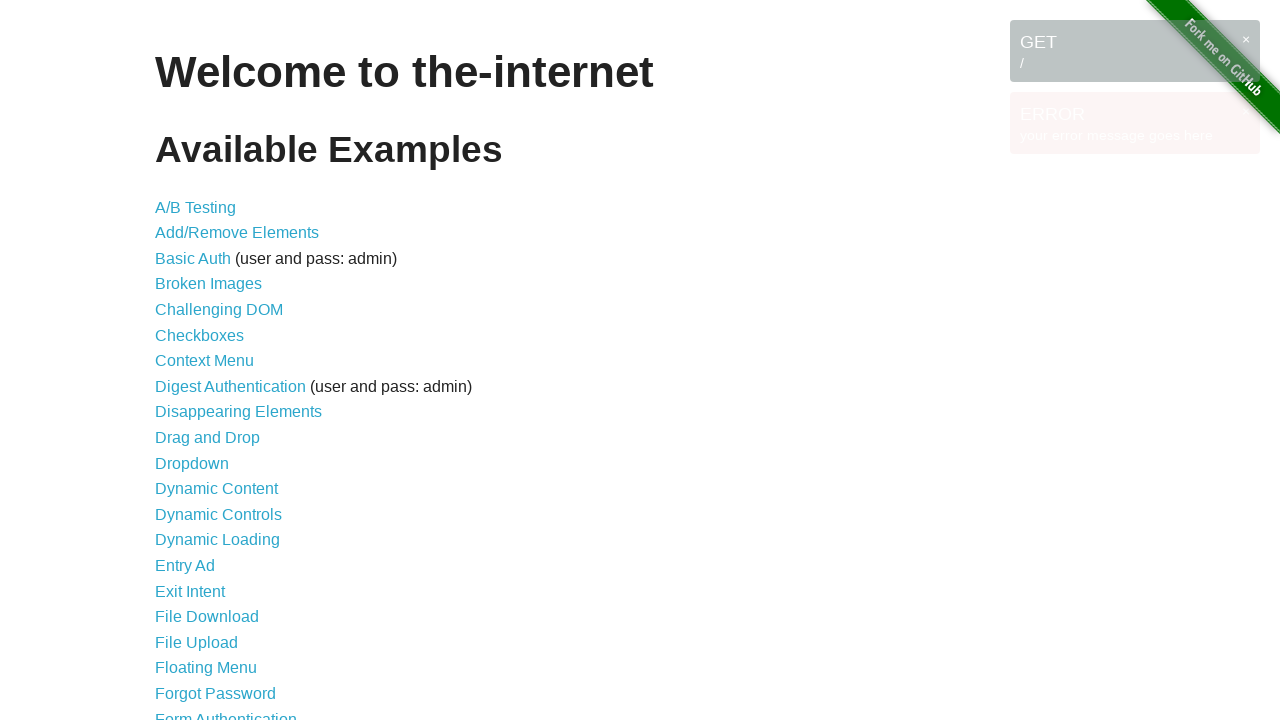

Notice growl notification displayed
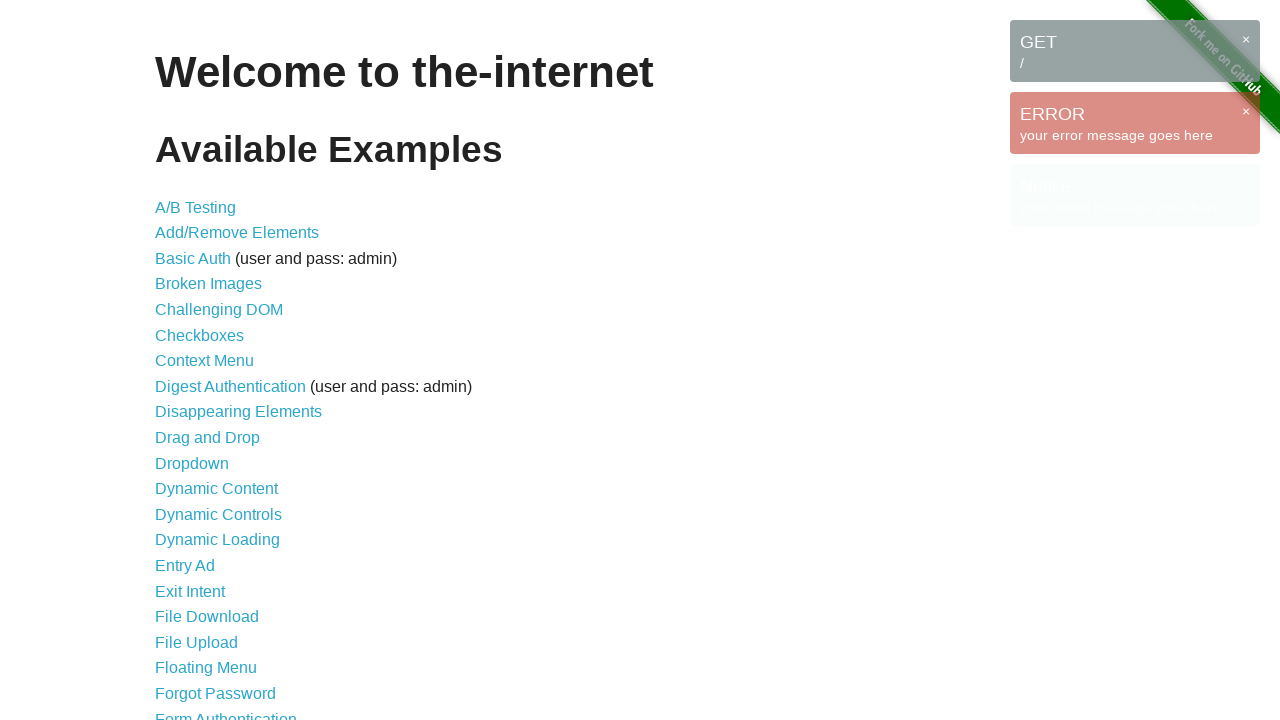

Warning growl notification displayed
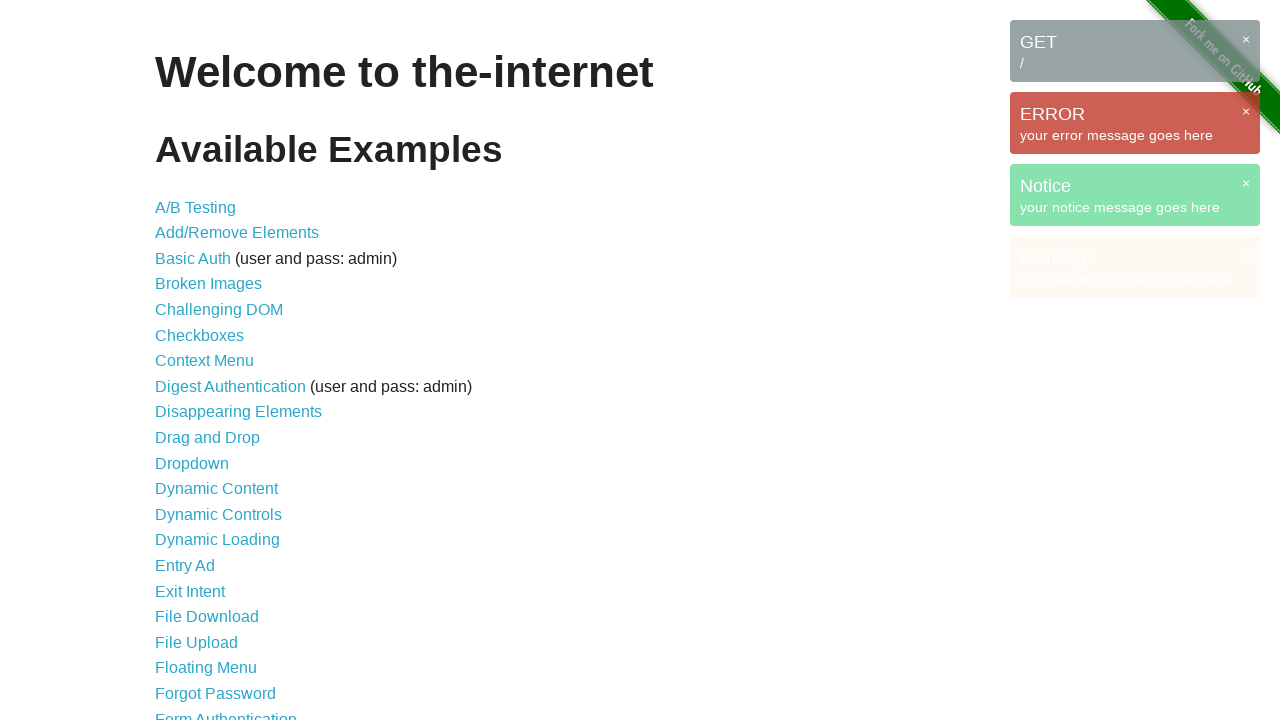

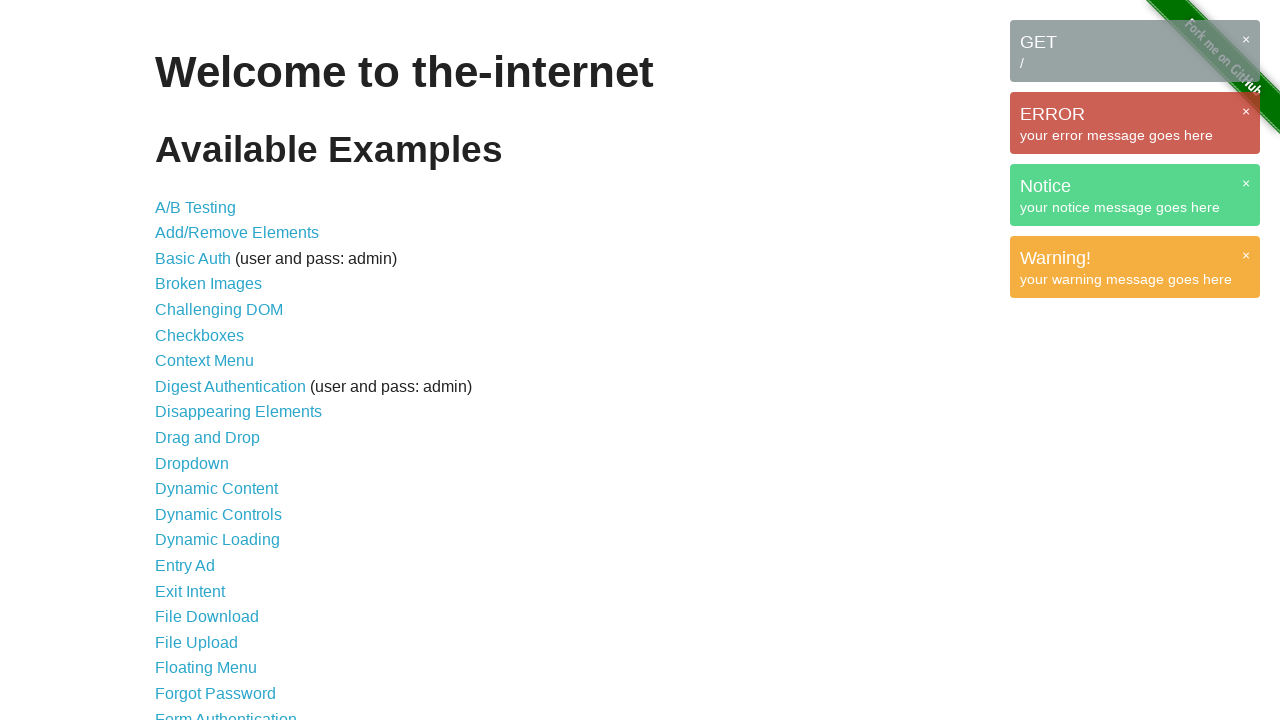